Tests different types of JavaScript alerts (simple, confirmation, and prompt) by triggering them and interacting with each alert type

Starting URL: http://demo.automationtesting.in/Alerts.html

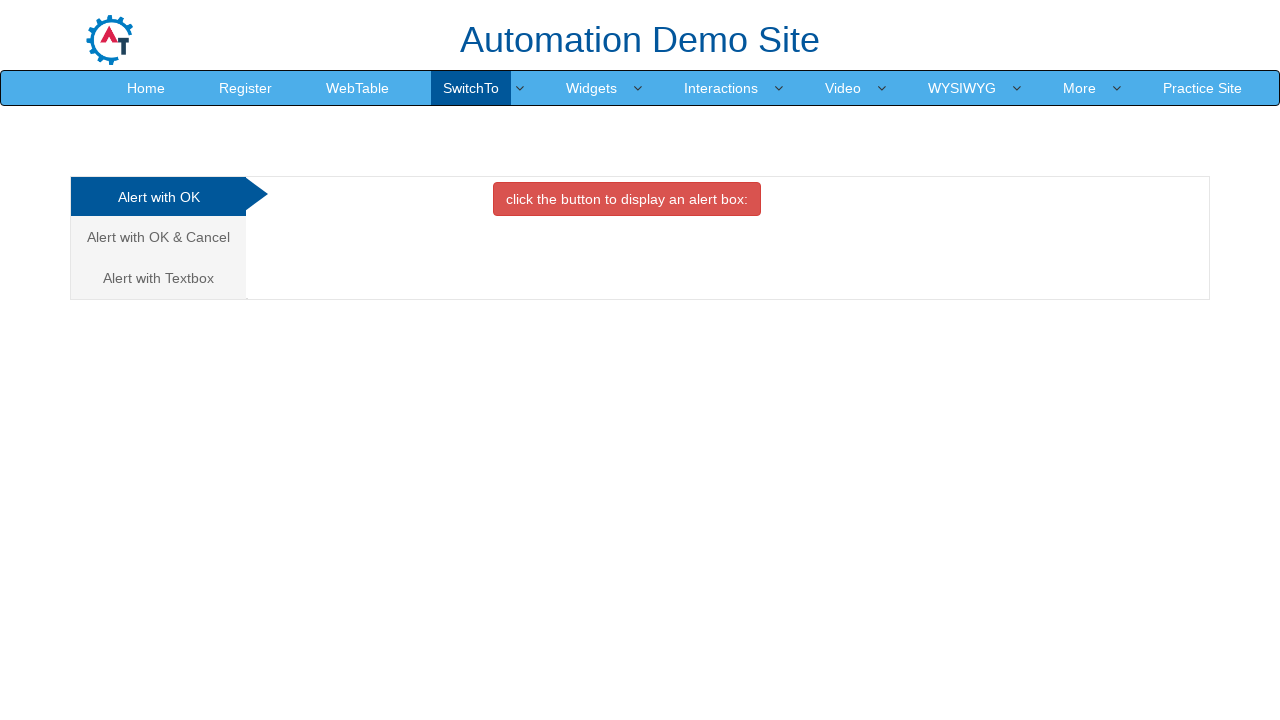

Clicked on the first alert tab to access simple alert test at (158, 197) on (//a[@class='analystic'])[1]
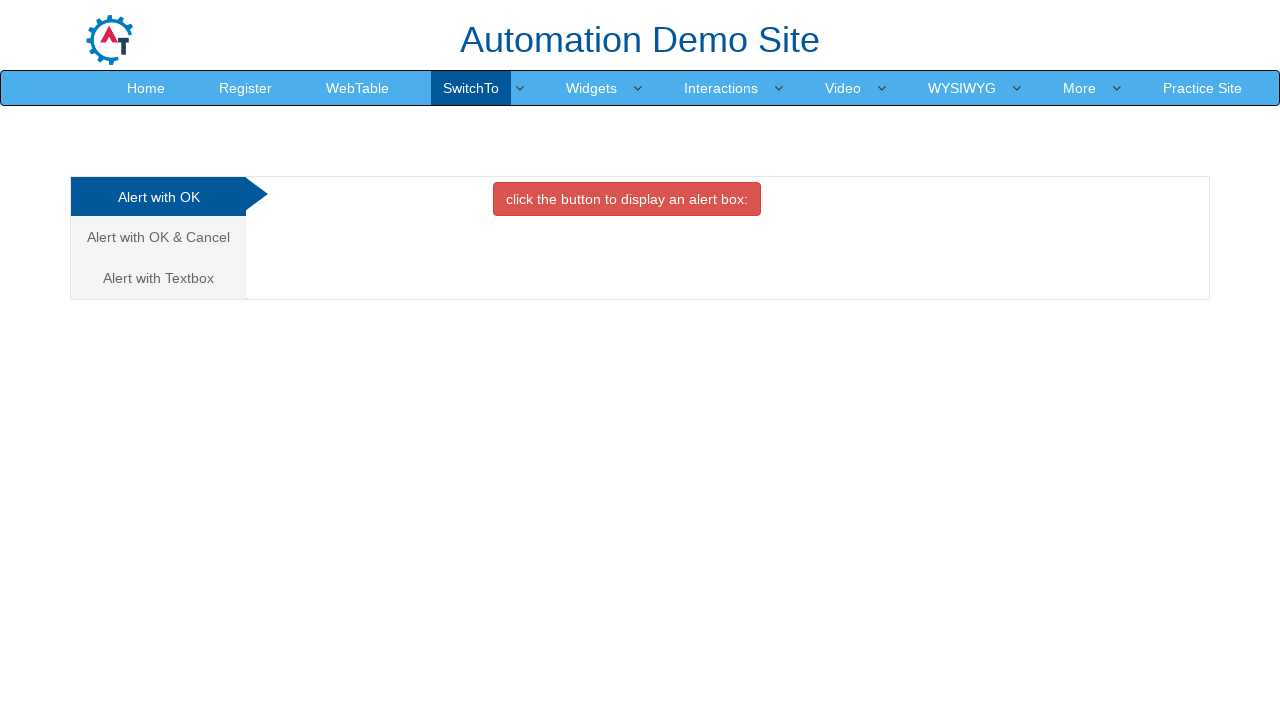

Clicked button to trigger simple alert at (627, 199) on xpath=//button[@onclick='alertbox()']
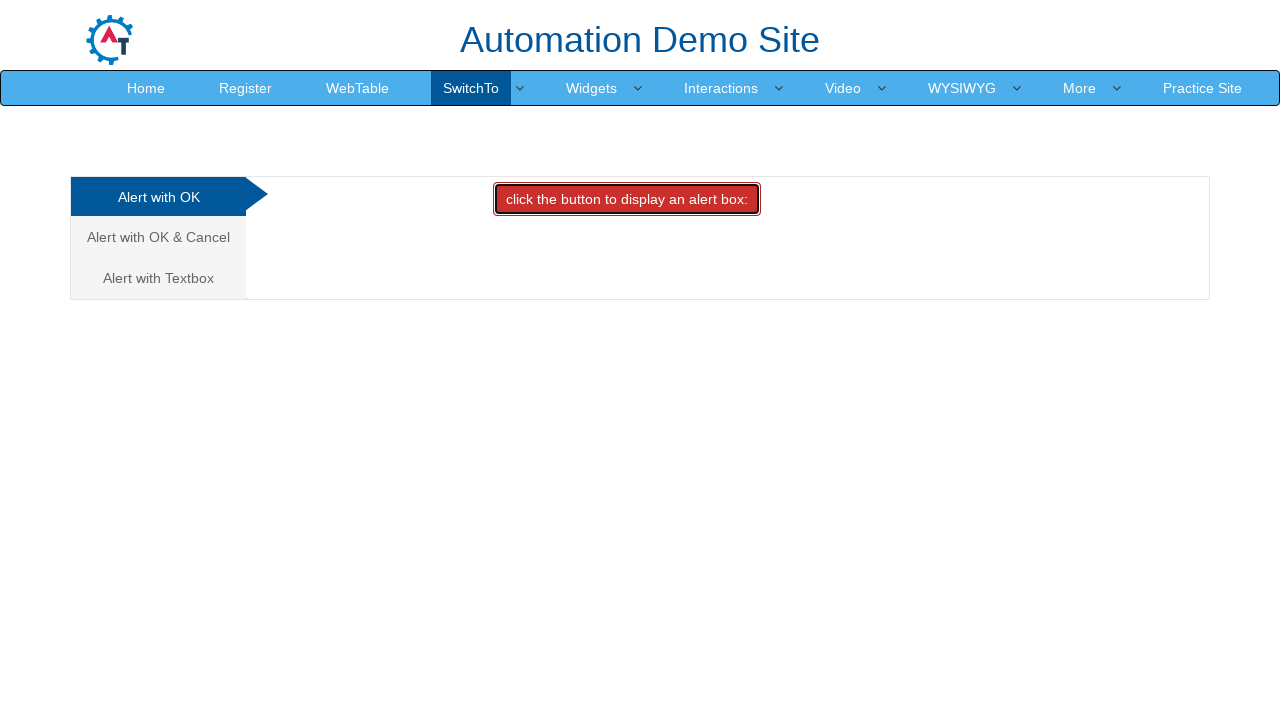

Triggered simple alert and accepted it at (627, 199) on xpath=//button[@onclick='alertbox()']
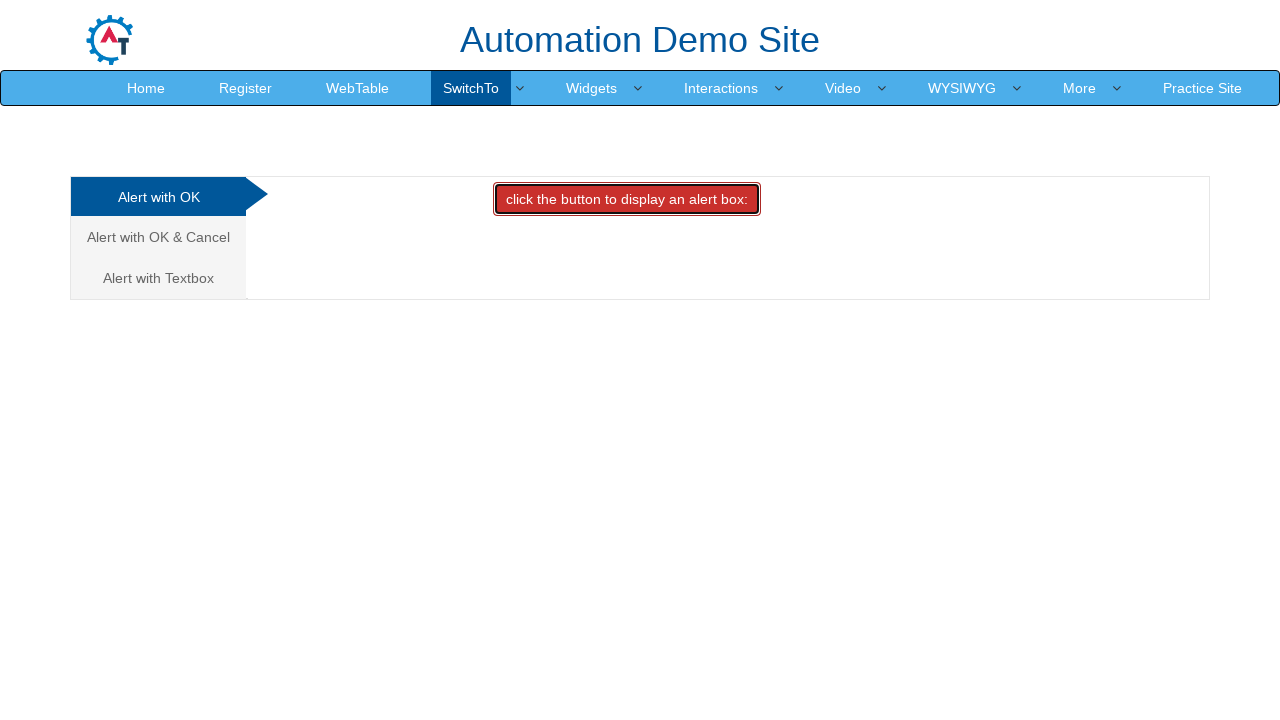

Clicked on the second tab to access confirmation alert test at (158, 237) on (//a[@data-toggle='tab'])[2]
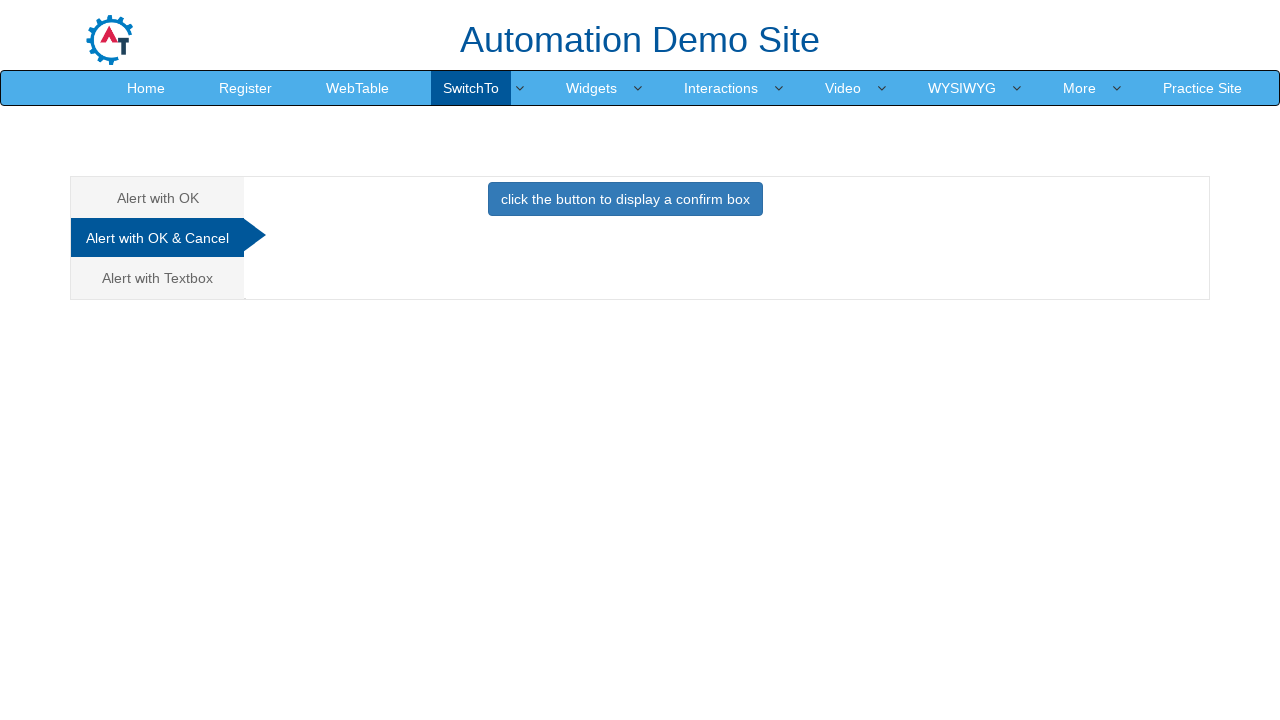

Clicked button to trigger confirmation alert at (625, 199) on xpath=//button[@class='btn btn-primary']
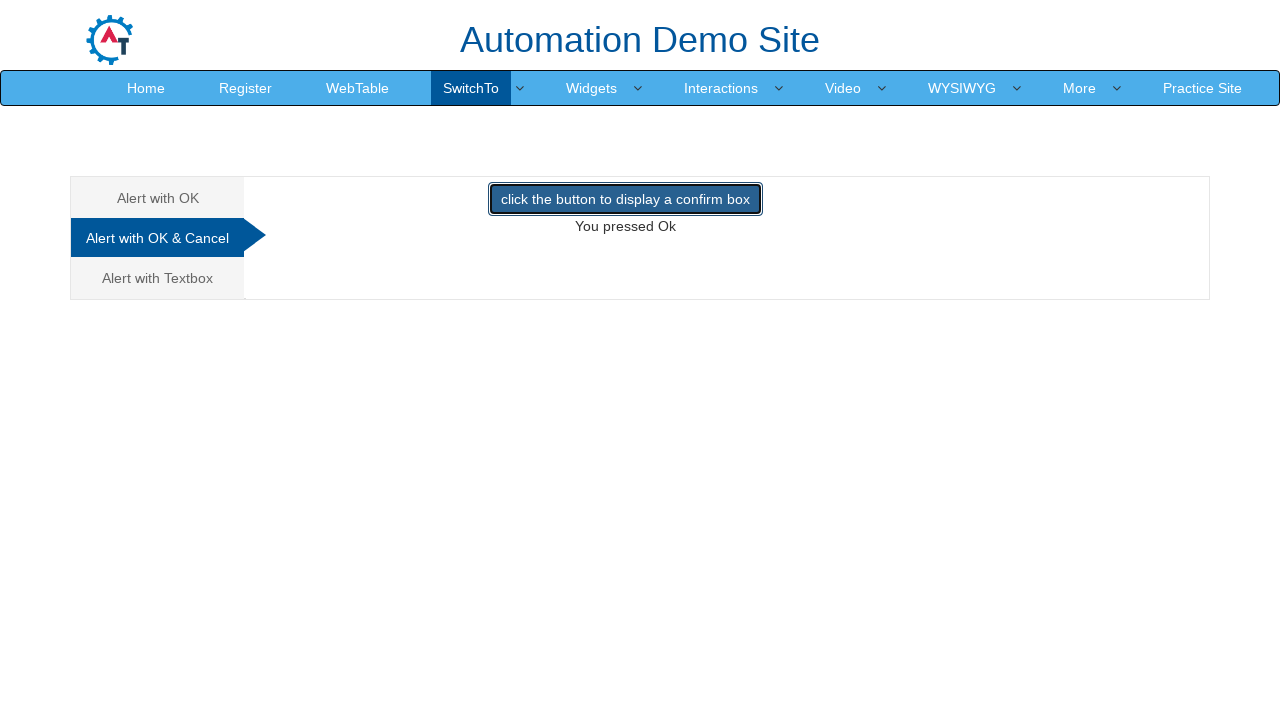

Triggered confirmation alert and dismissed it at (625, 199) on xpath=//button[@class='btn btn-primary']
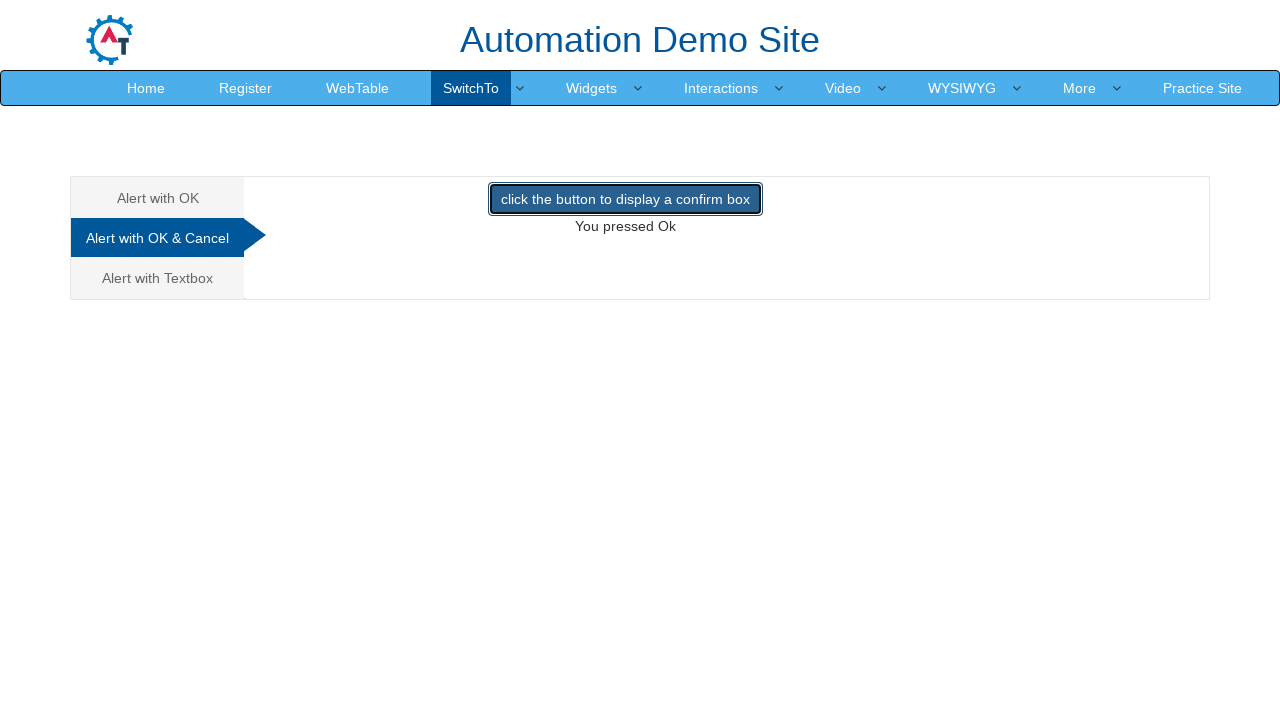

Clicked on the Alert with Textbox tab to access prompt alert test at (158, 278) on xpath=//a[normalize-space()='Alert with Textbox']
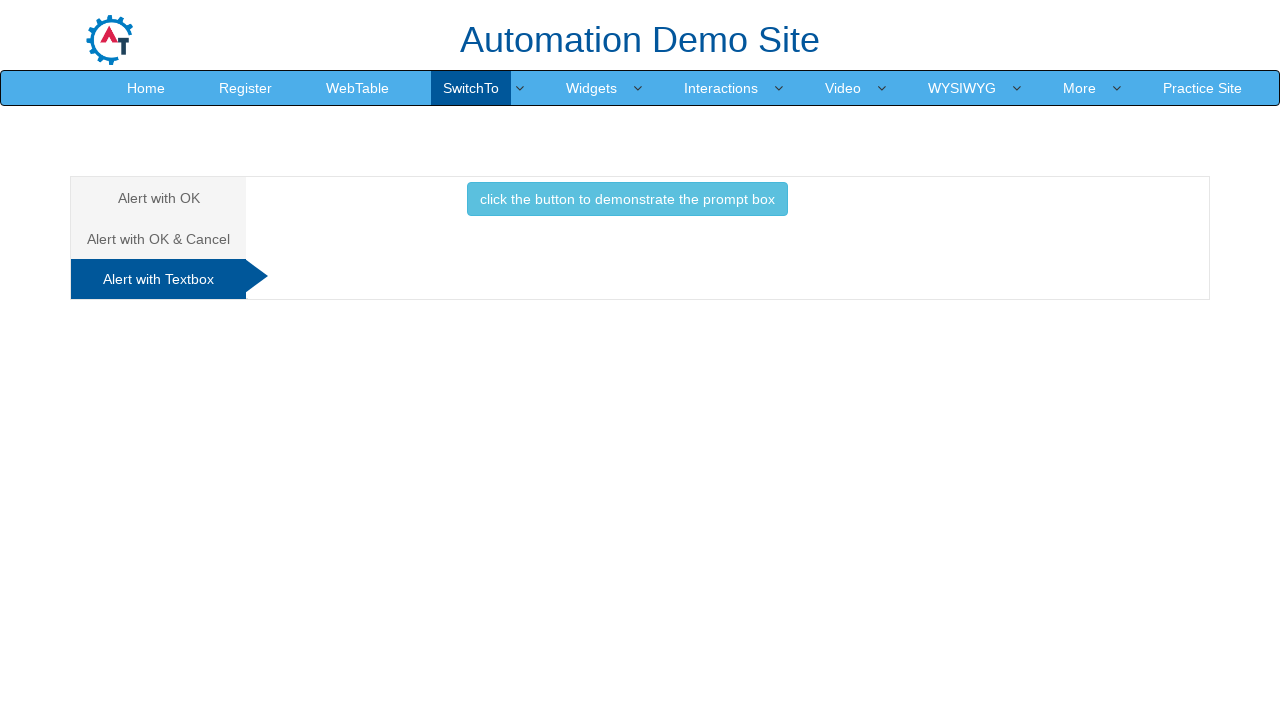

Waited 3 seconds for page elements to load
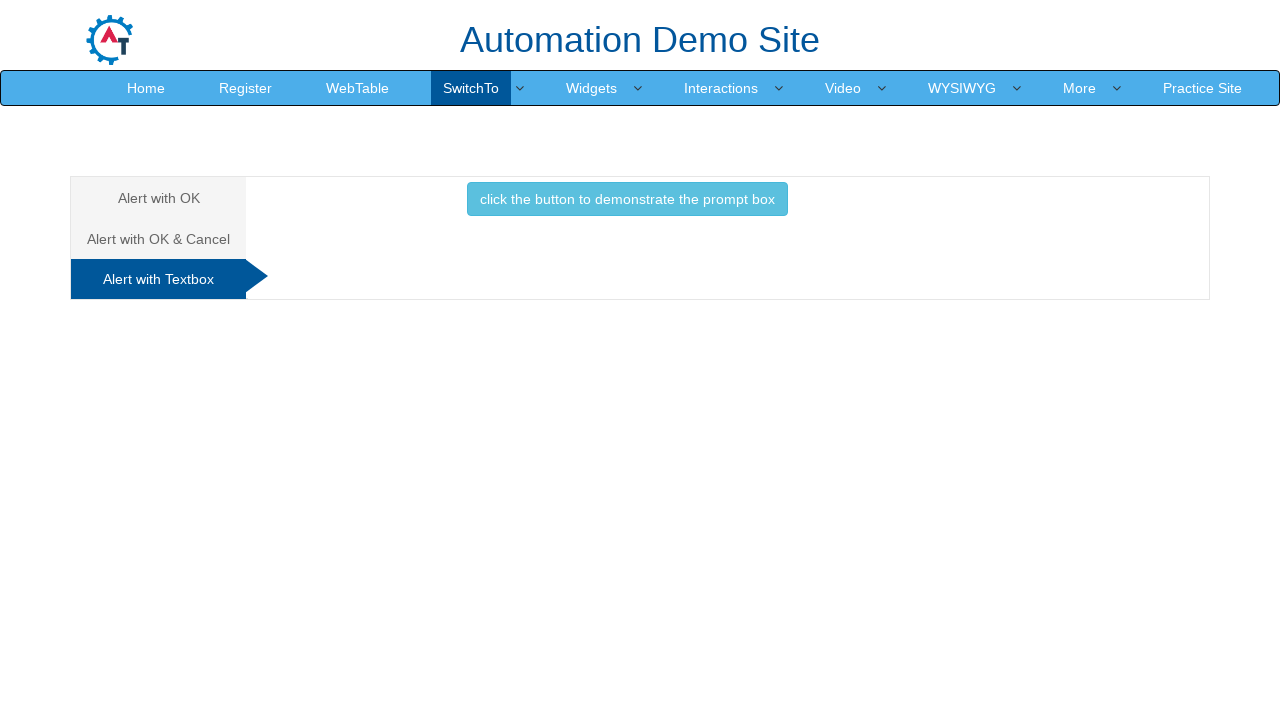

Clicked button to trigger prompt alert at (627, 199) on xpath=//button[@onclick='promptbox()']
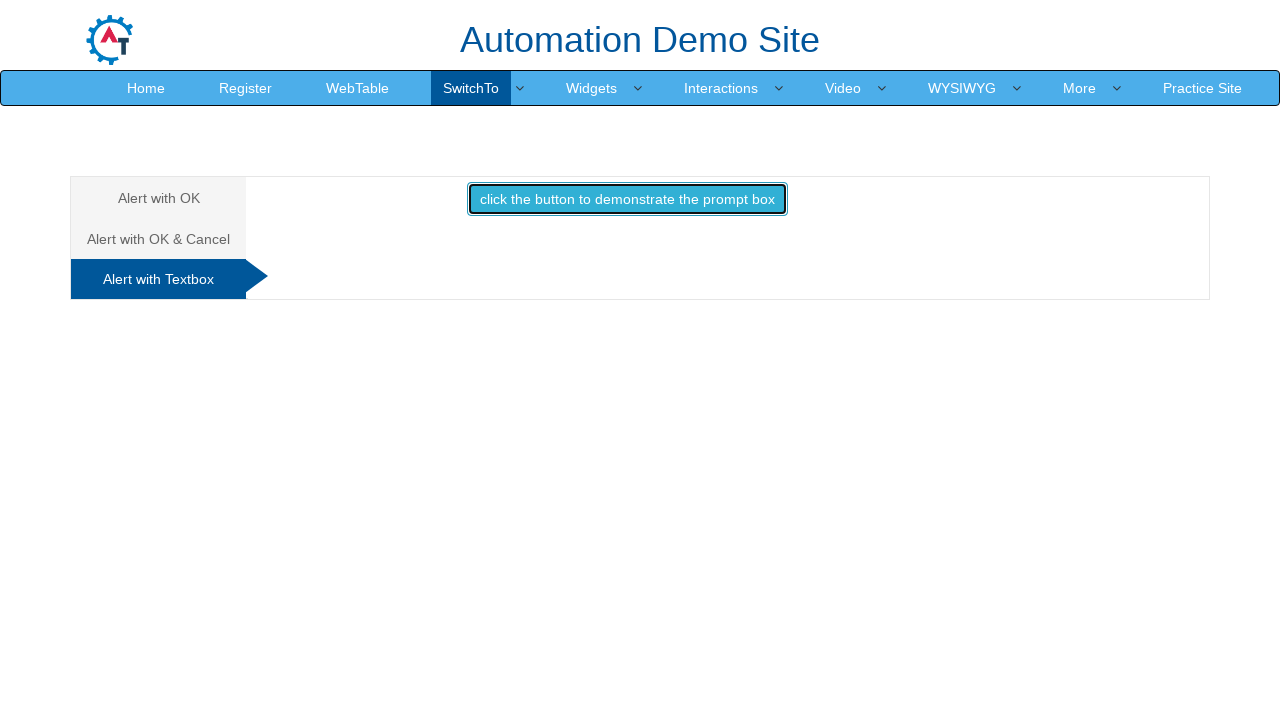

Triggered prompt alert and accepted with text input 'Lohith' at (627, 199) on xpath=//button[@onclick='promptbox()']
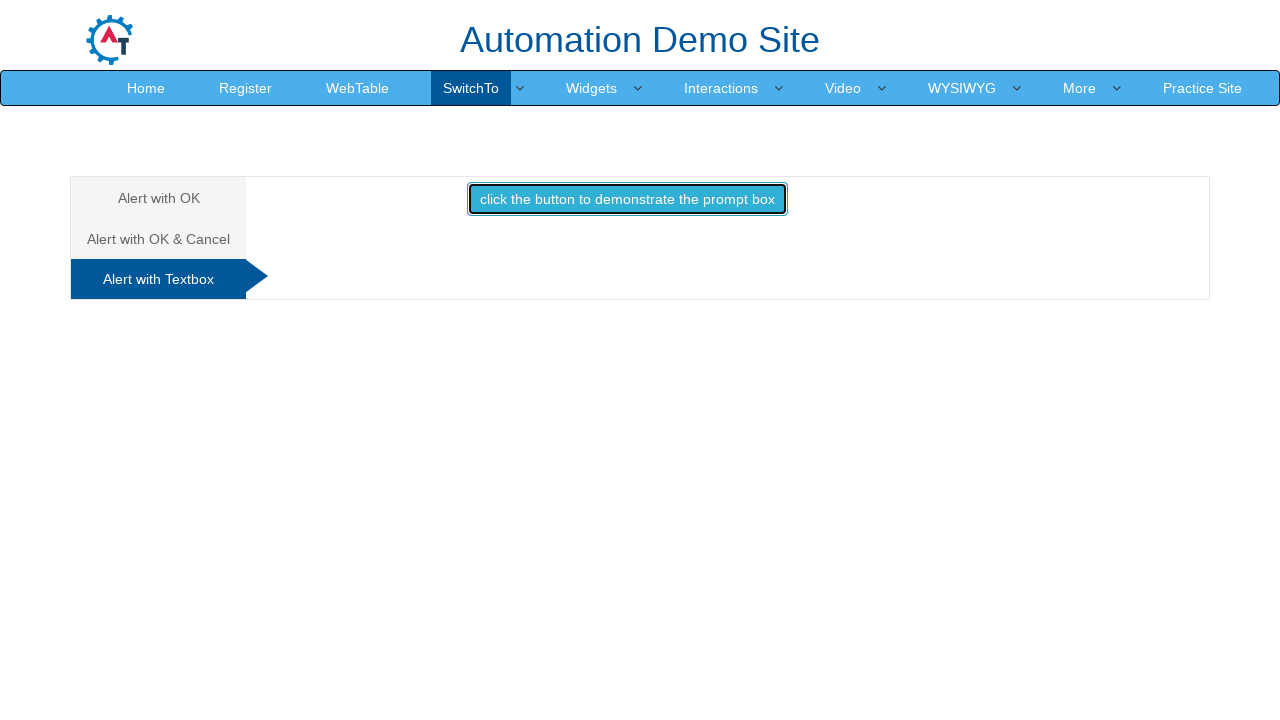

Clicked on the second dropdown menu at (592, 88) on (//a[@data-toggle='dropdown'])[2]
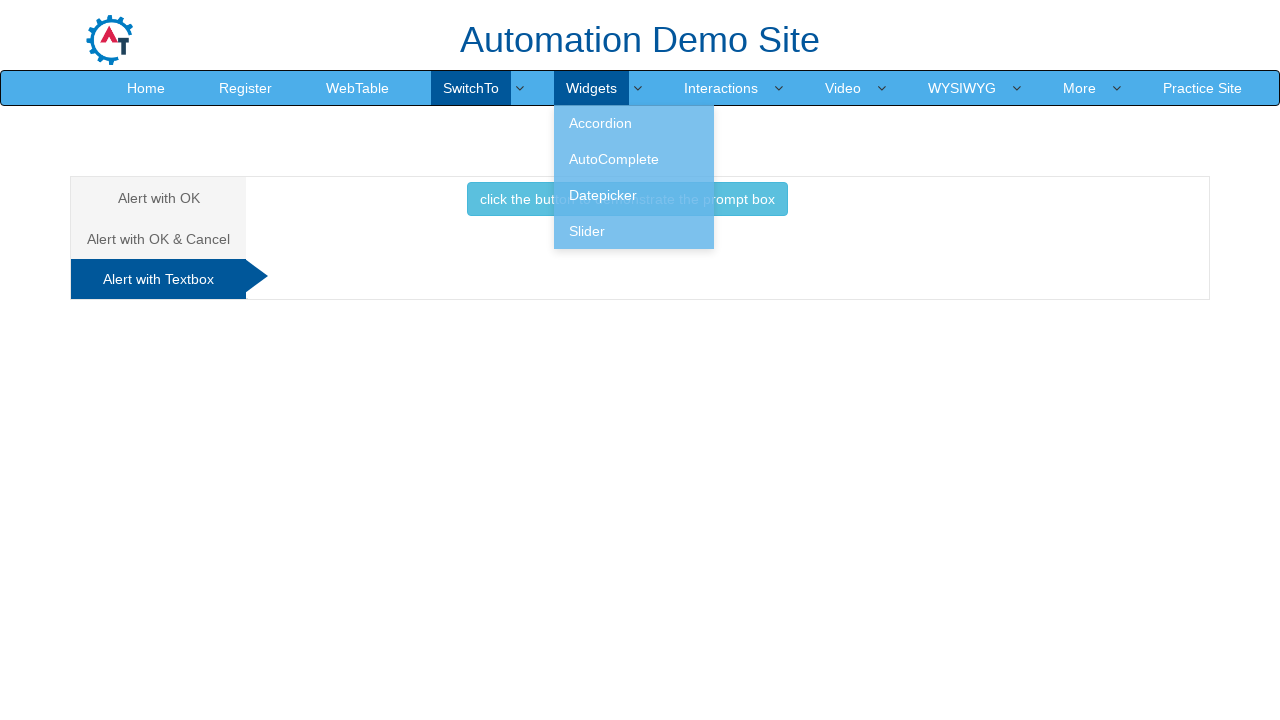

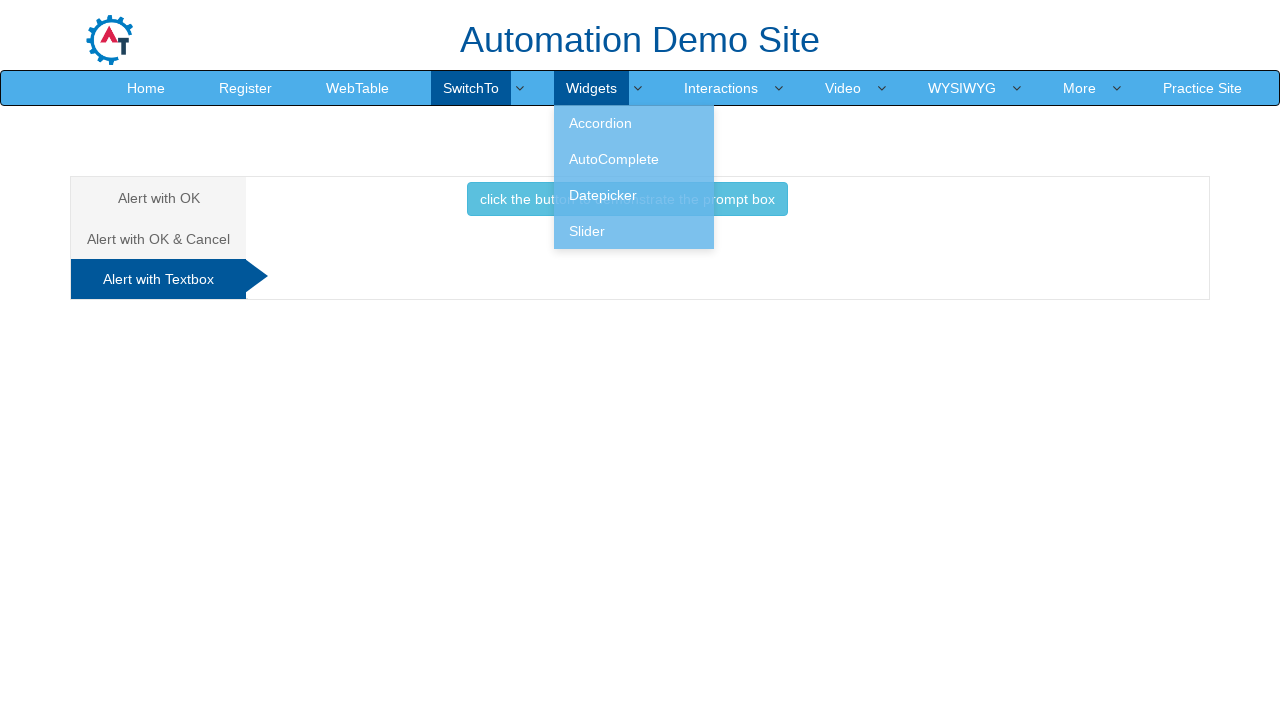